Tests the add/remove elements functionality by clicking the "Add Element" button twice, then clicking "Delete" once, and verifying that only one delete button remains.

Starting URL: http://the-internet.herokuapp.com/add_remove_elements/

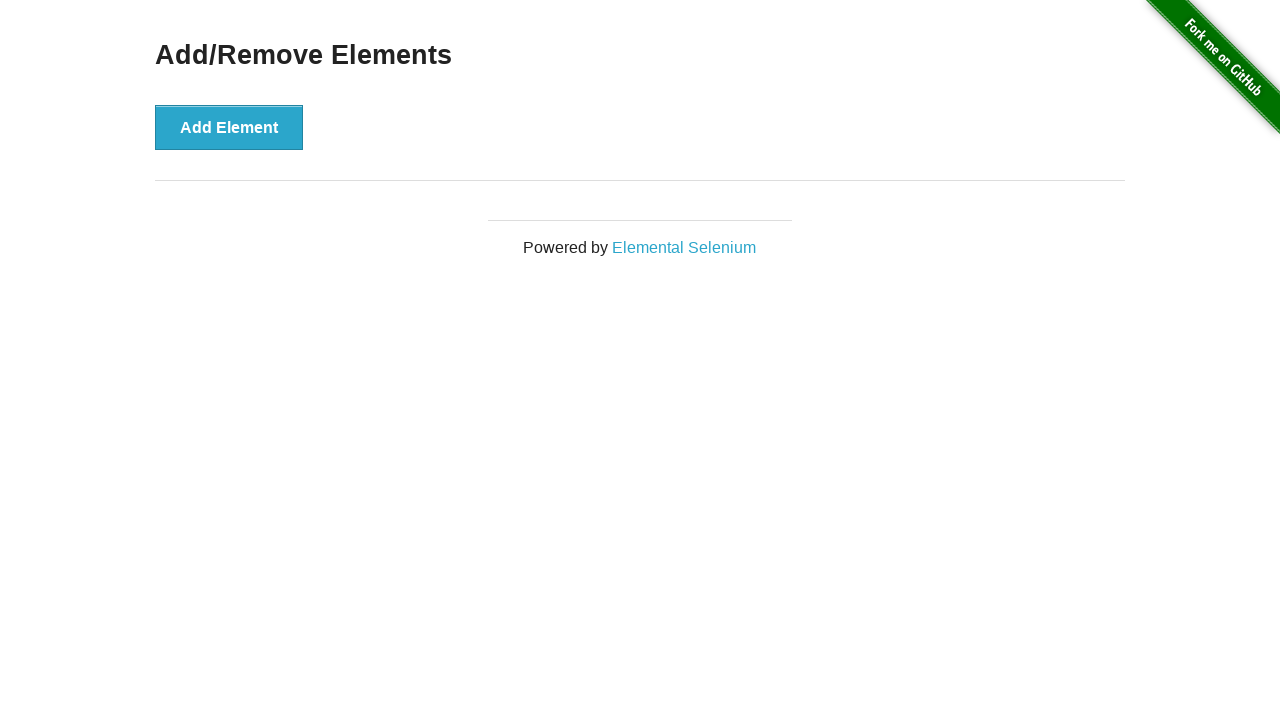

Clicked 'Add Element' button first time at (229, 127) on xpath=//button[text()='Add Element']
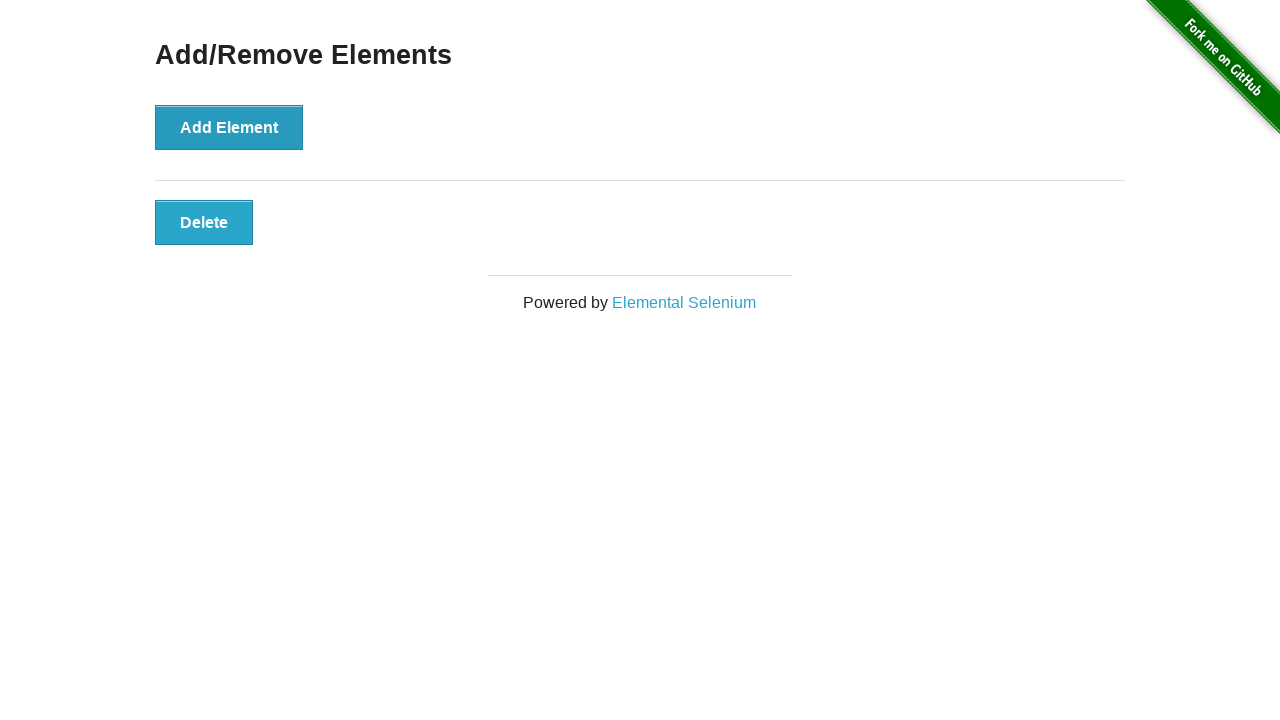

Clicked 'Add Element' button second time at (229, 127) on xpath=//button[text()='Add Element']
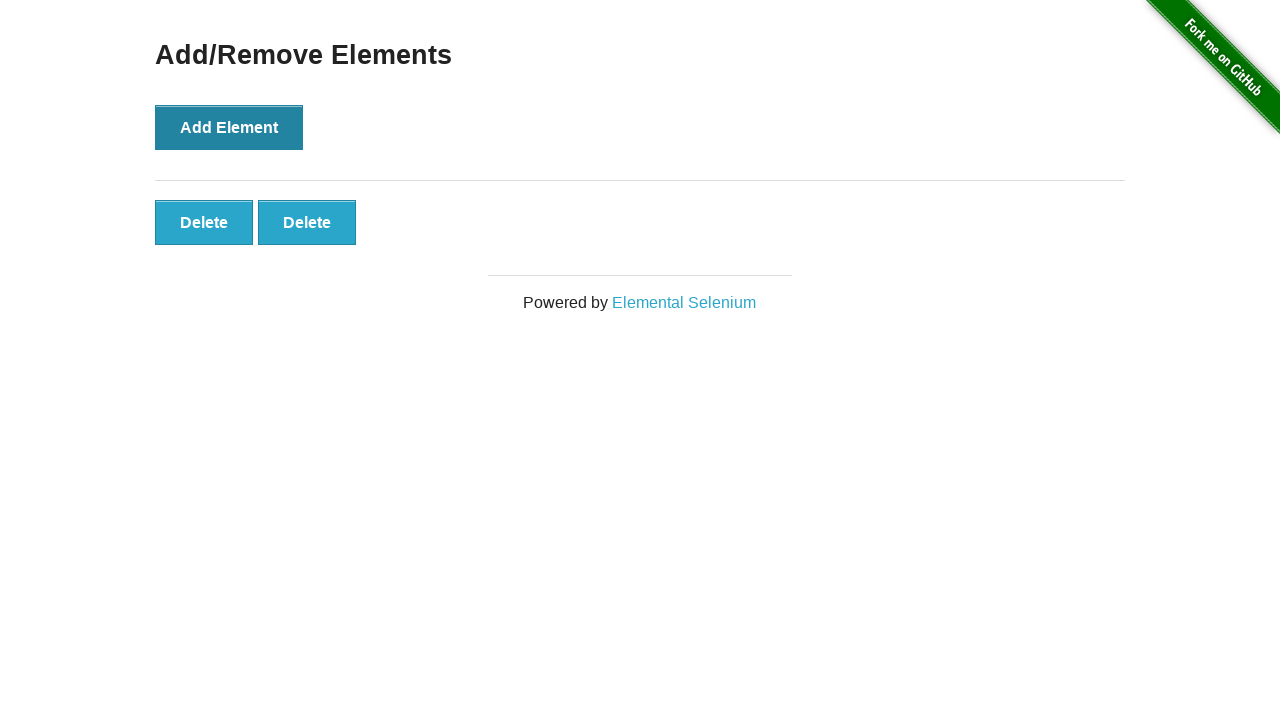

Clicked 'Delete' button to remove one element at (204, 222) on xpath=//button[text()='Delete']
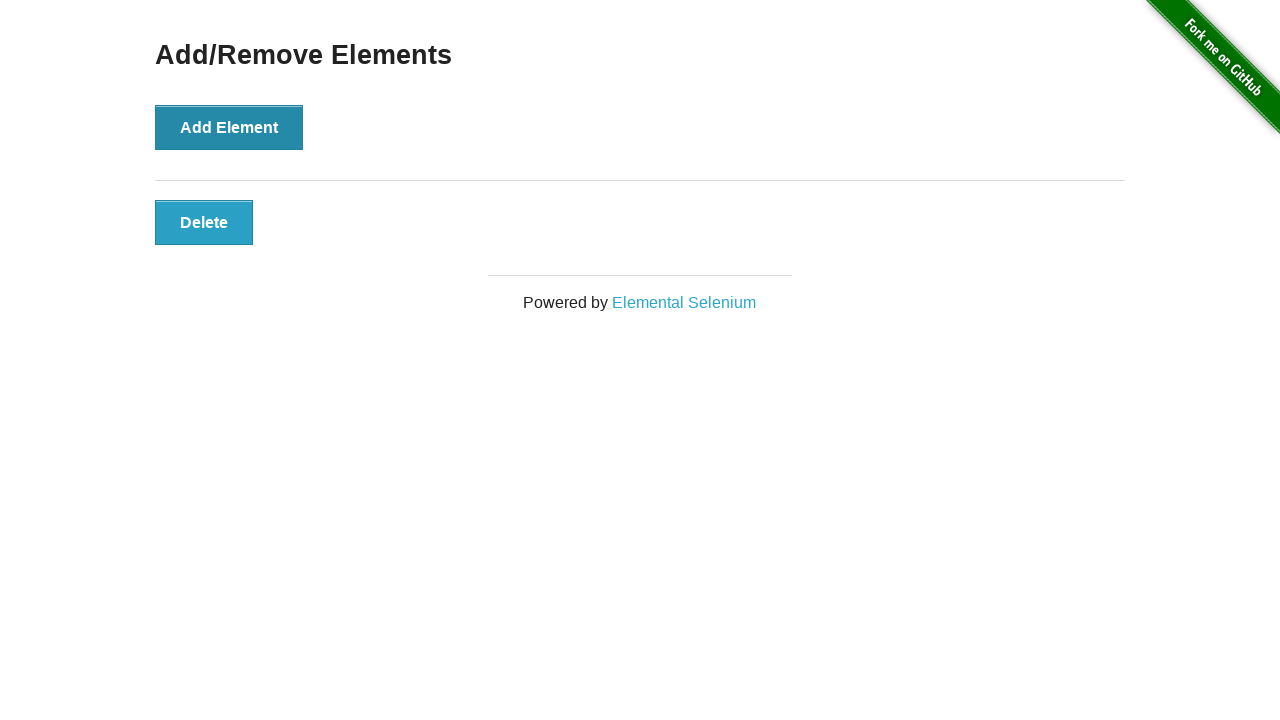

Located all Delete buttons on page
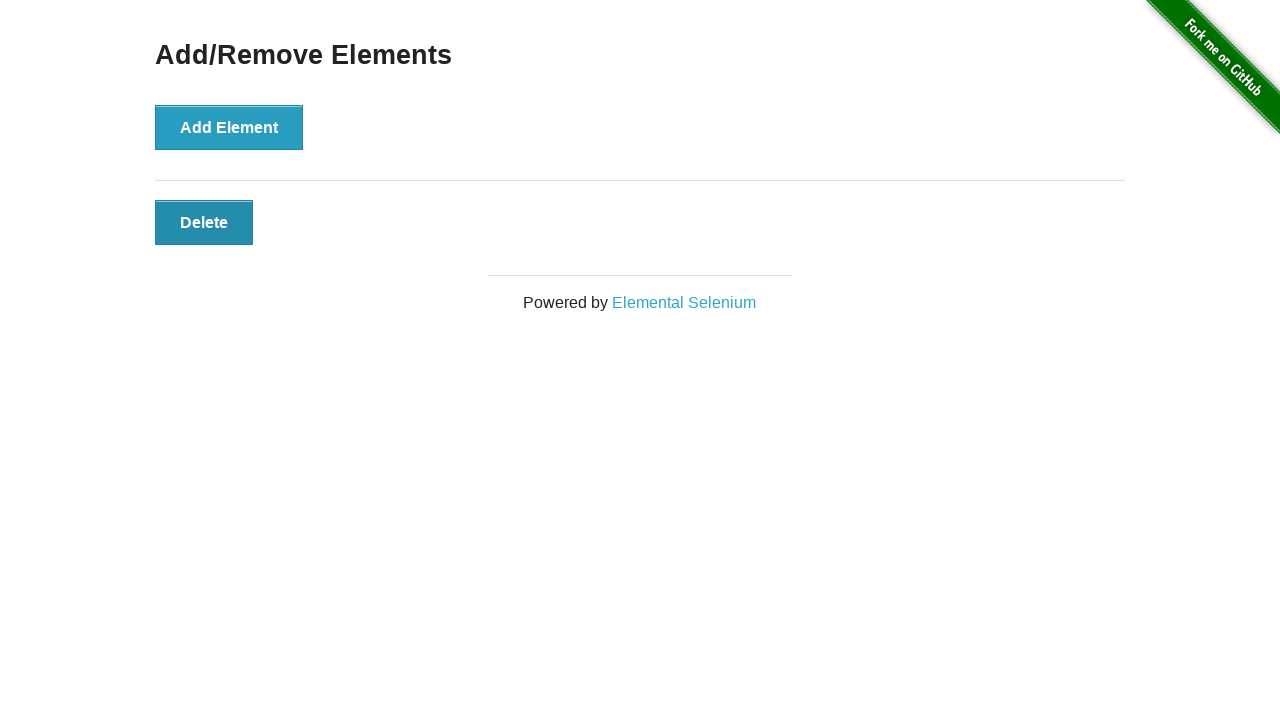

Verified that exactly one Delete button remains
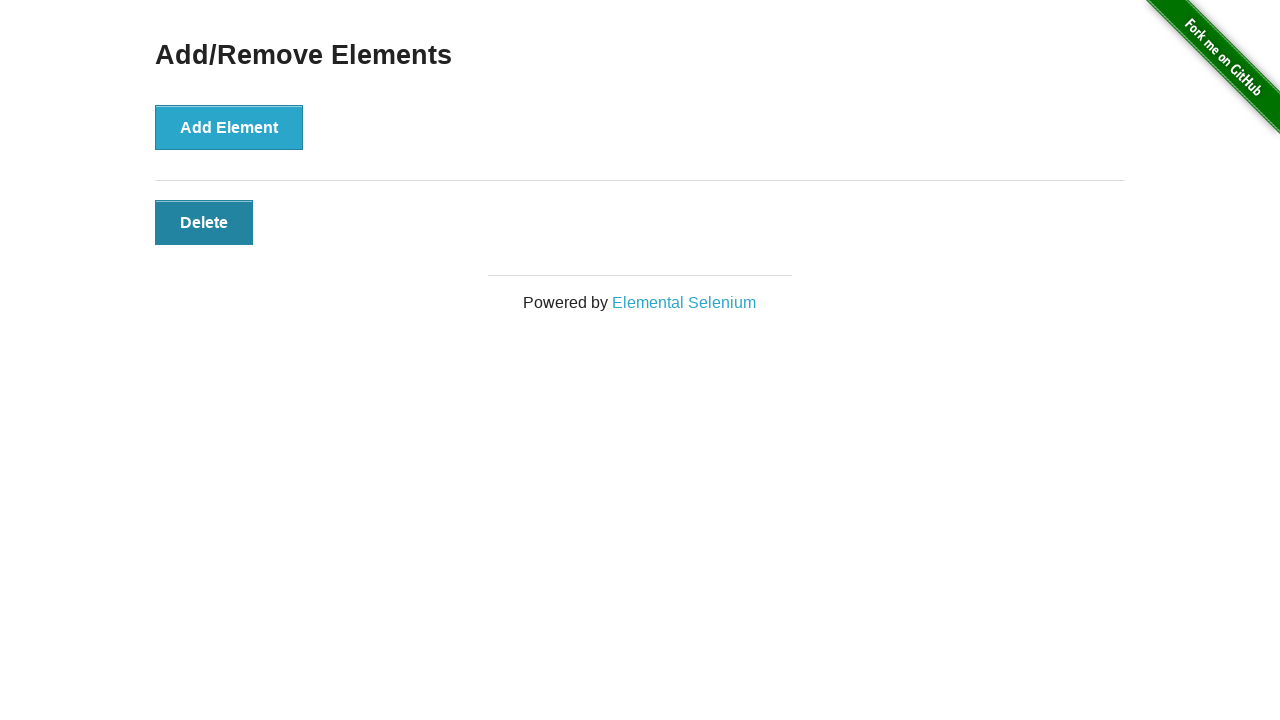

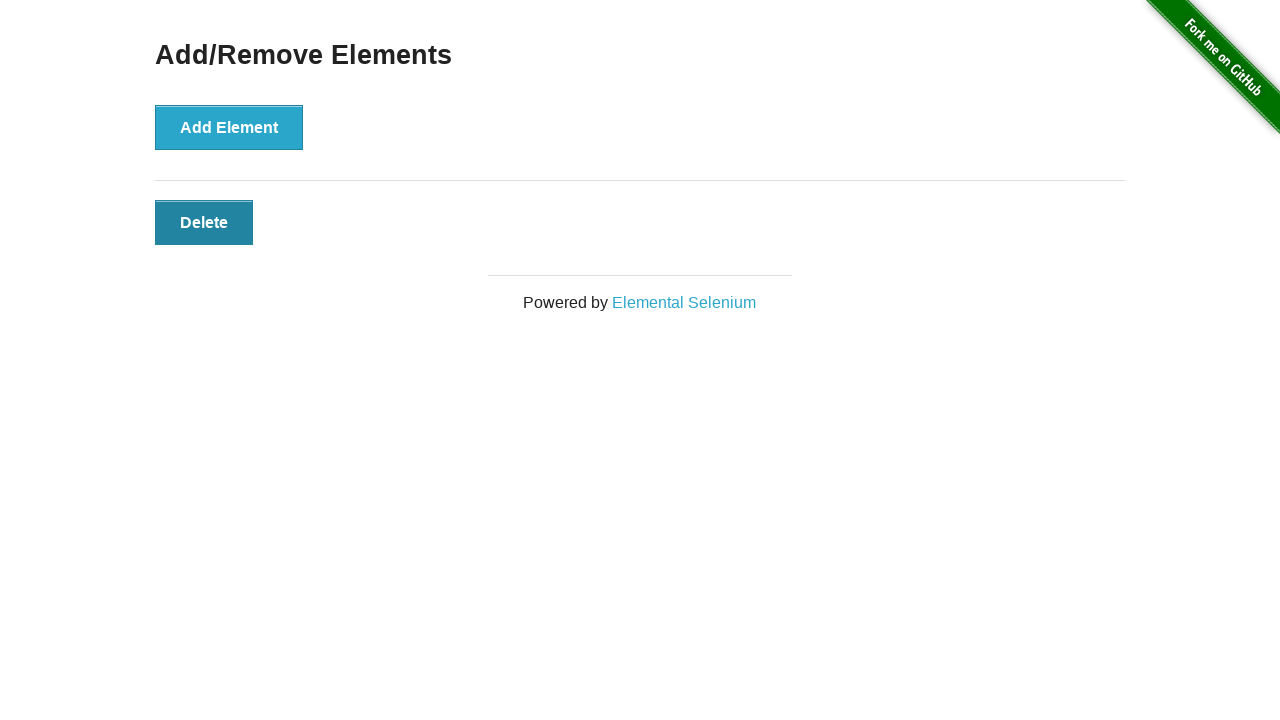